Tests that Down arrow moves to next option in the listbox

Starting URL: https://www.w3.org/WAI/ARIA/apg/patterns/combobox/examples/combobox-select-only/

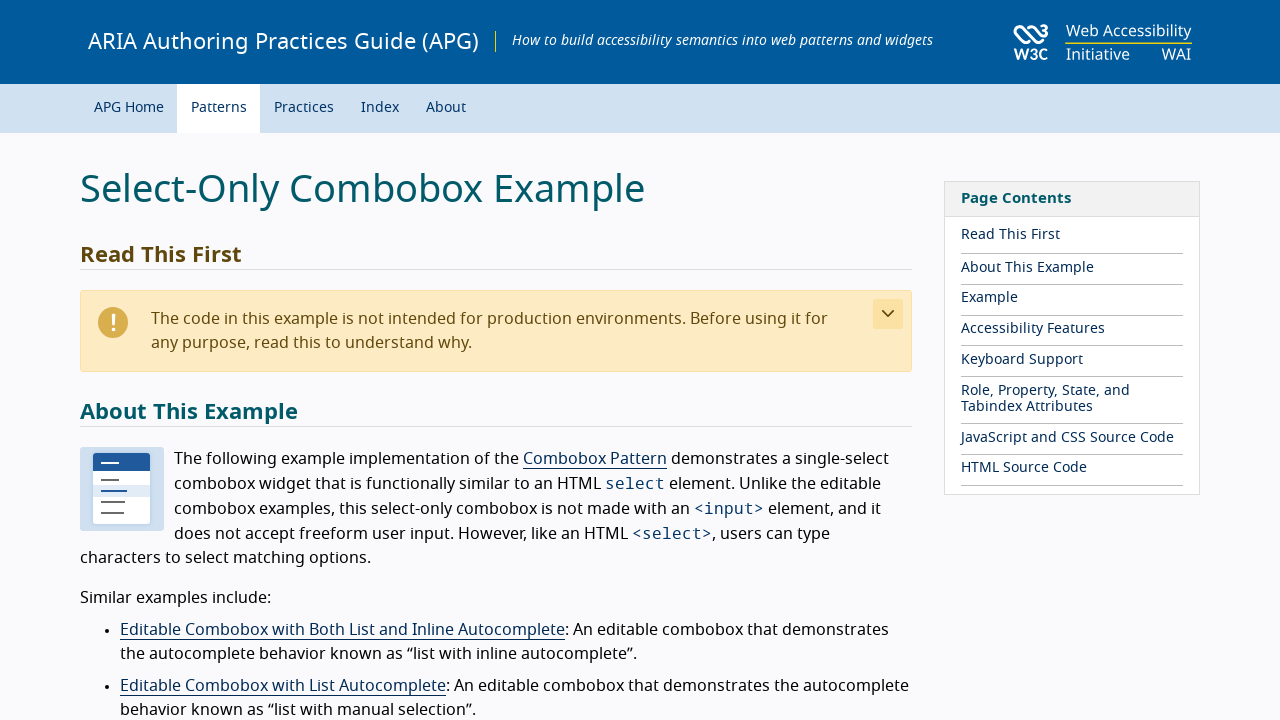

Located combobox element with id 'combo1'
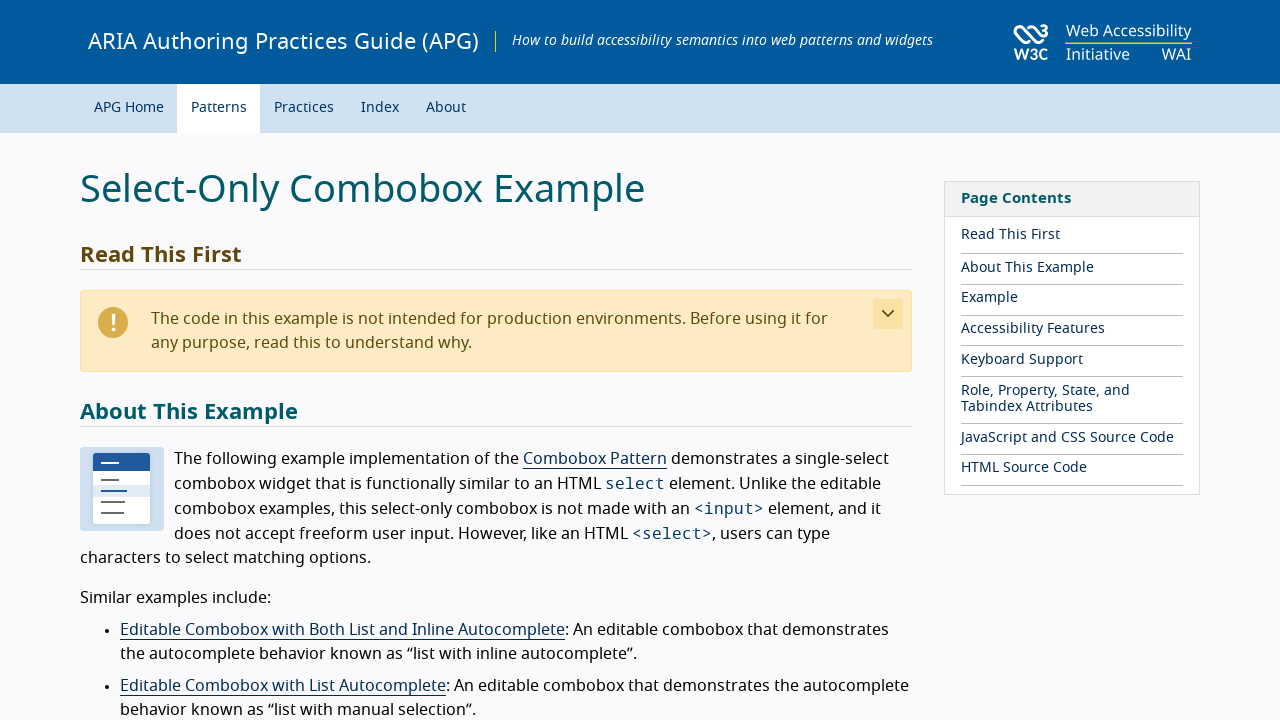

Retrieved id of third option in listbox
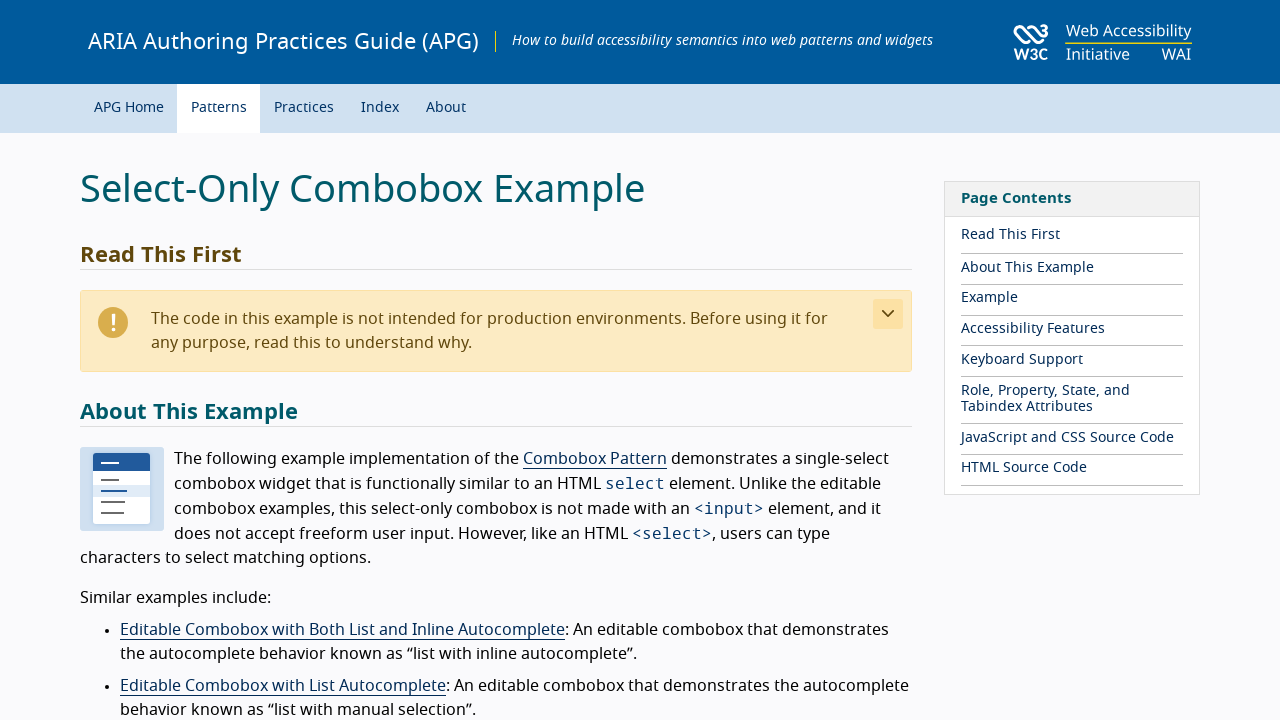

Clicked combobox to open listbox at (280, 360) on #combo1
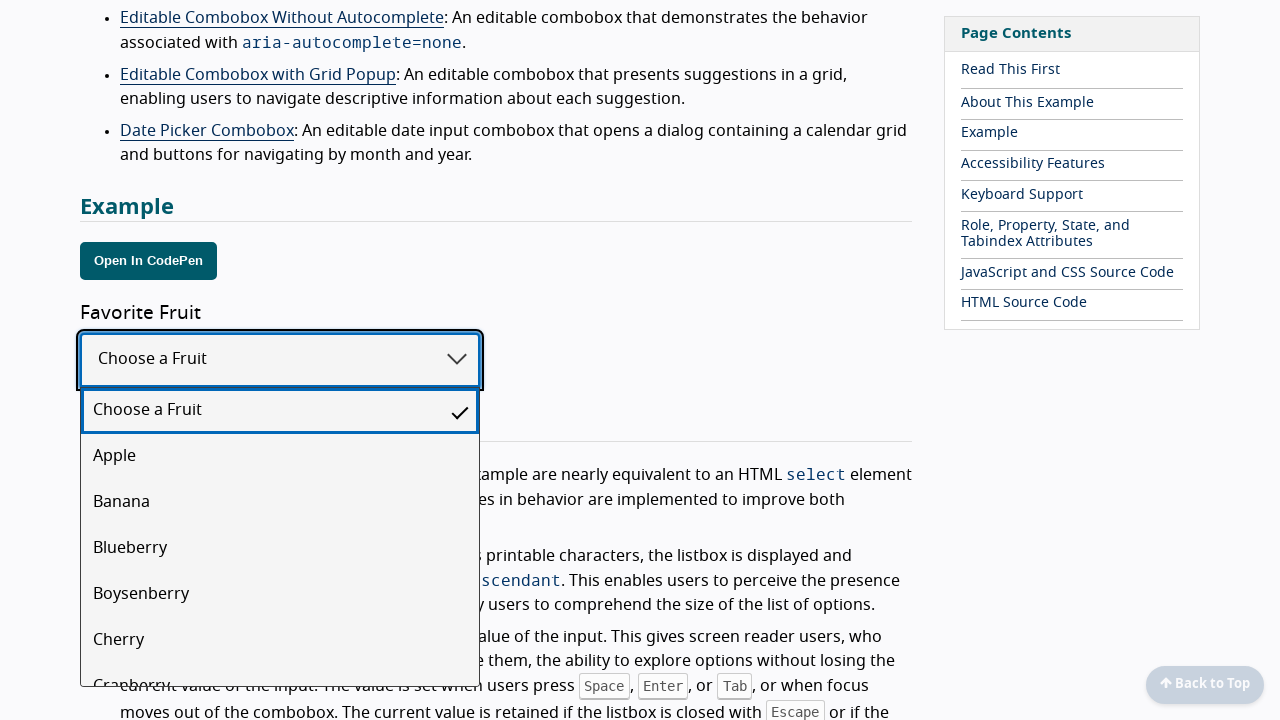

Pressed down arrow to move to next option on #combo1
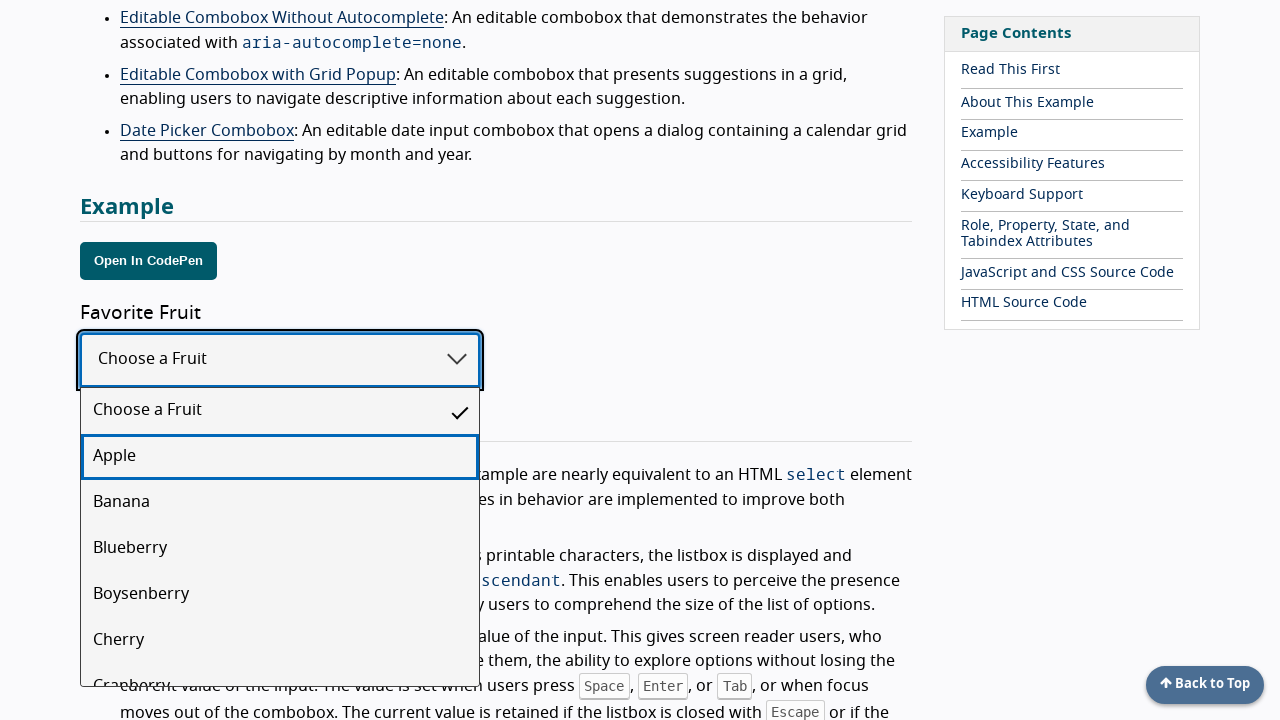

Pressed down arrow again to move to third option on #combo1
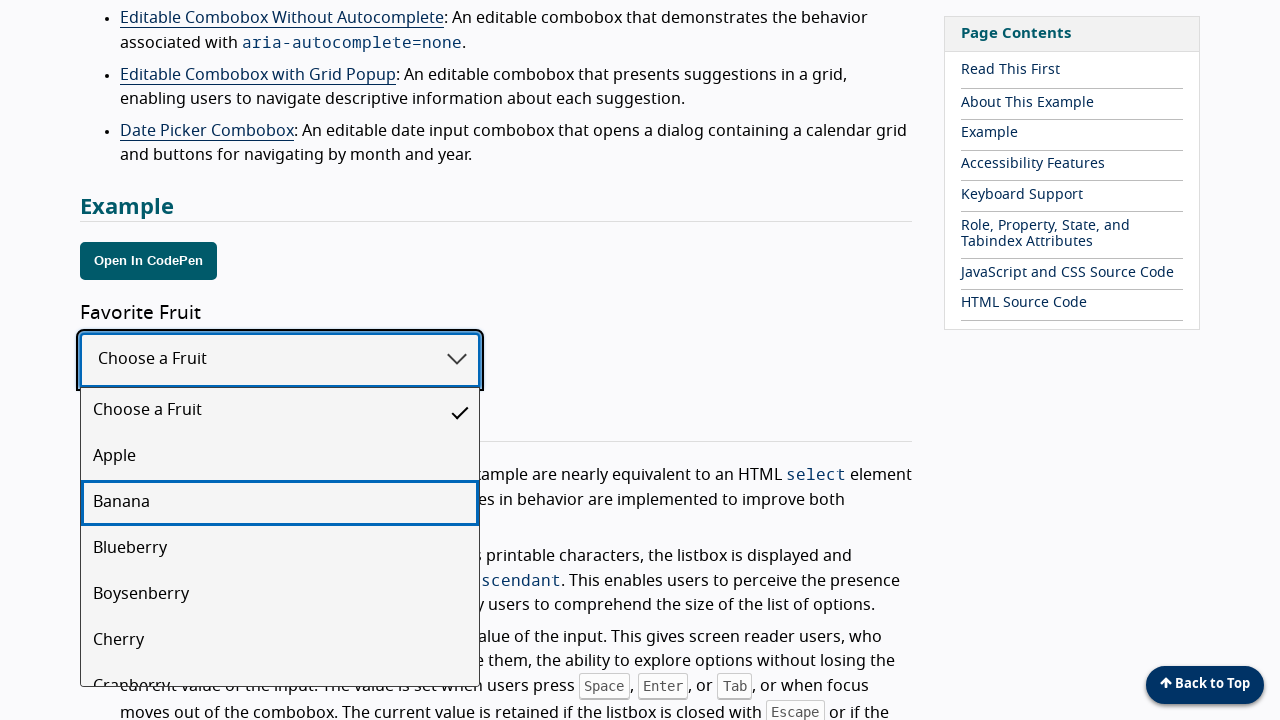

Verified that aria-activedescendant matches third option id
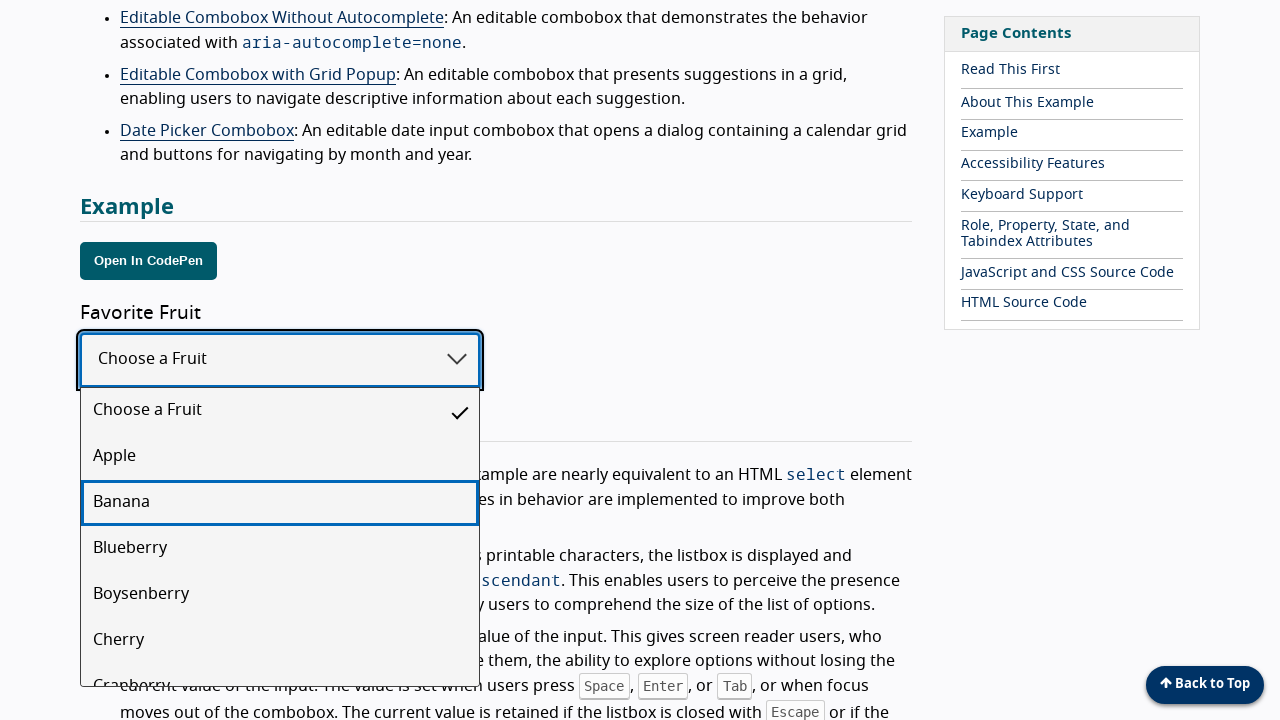

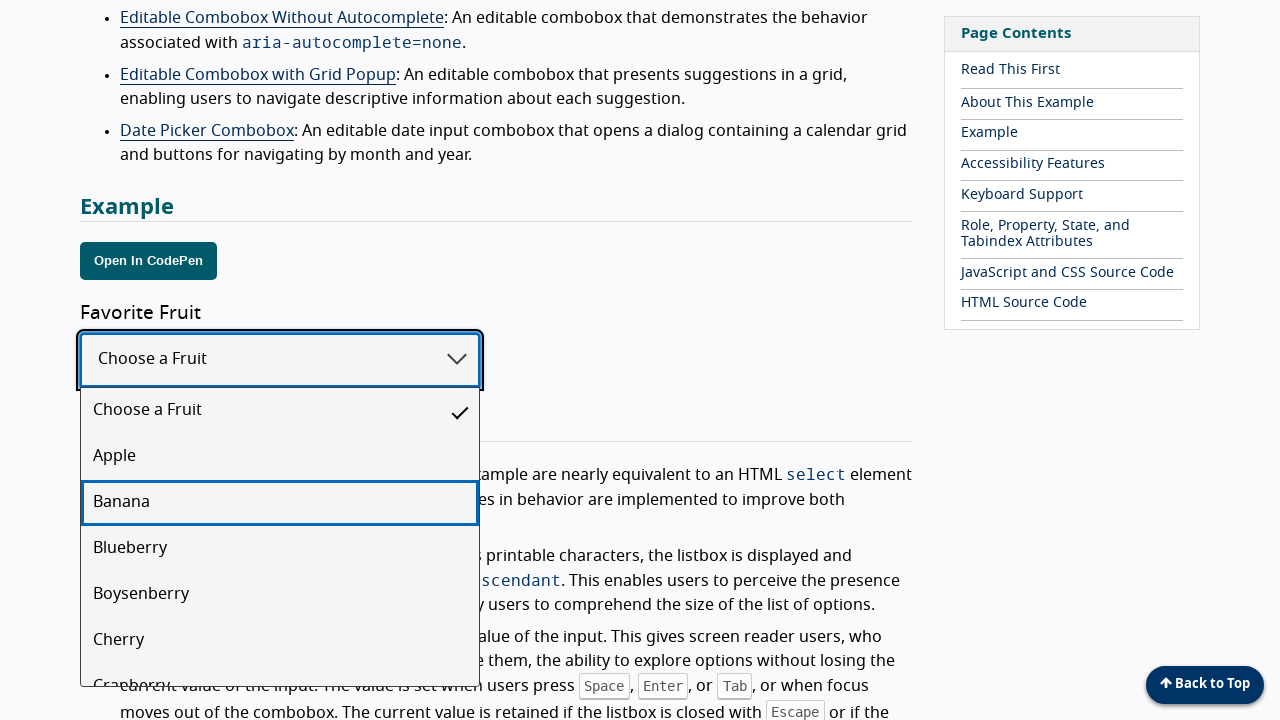